Verifies that navigating to the All Swords page results in the correct URL by hovering over the Swords tab and clicking the first dropdown option

Starting URL: https://www.glendale.com/

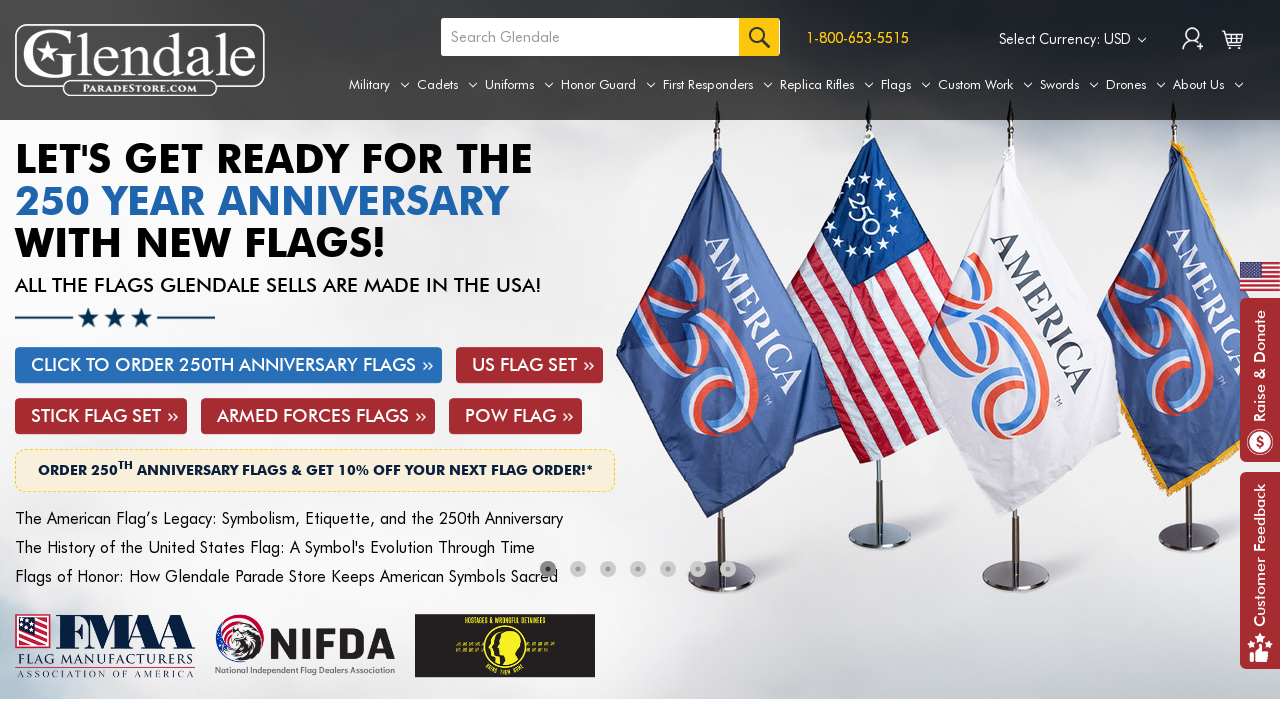

Hovered over Swords tab in navigation at (1069, 85) on a[aria-label='Swords']
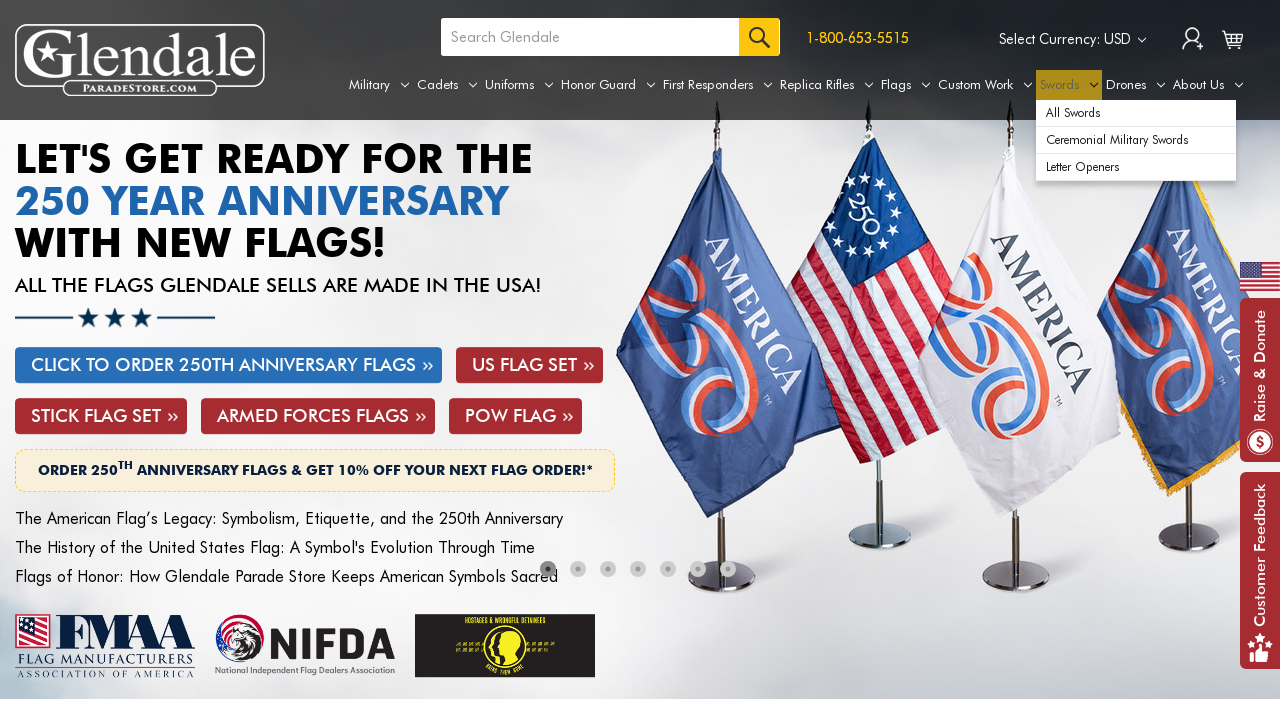

Clicked first item in Swords dropdown menu at (1136, 113) on #navPages-185 ul.navPage-subMenu-list li.navPage-subMenu-item a.navPage-subMenu-
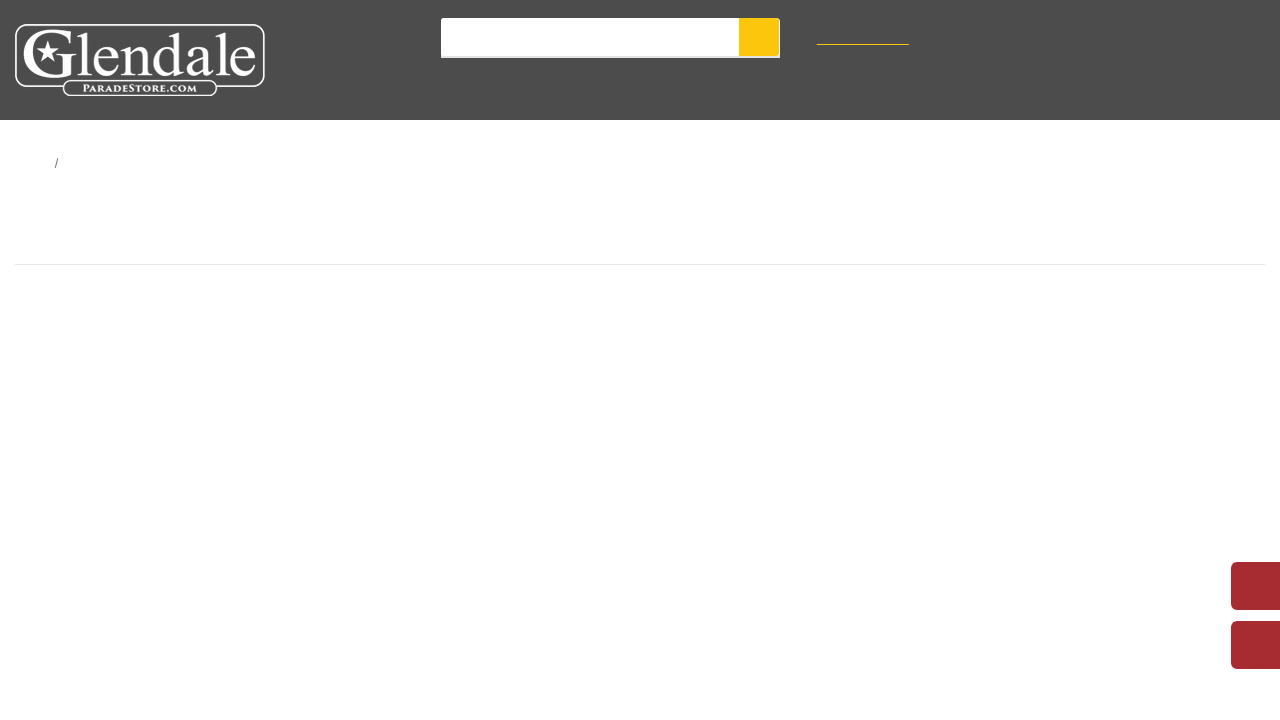

Verified page URL is https://www.glendale.com/swords/
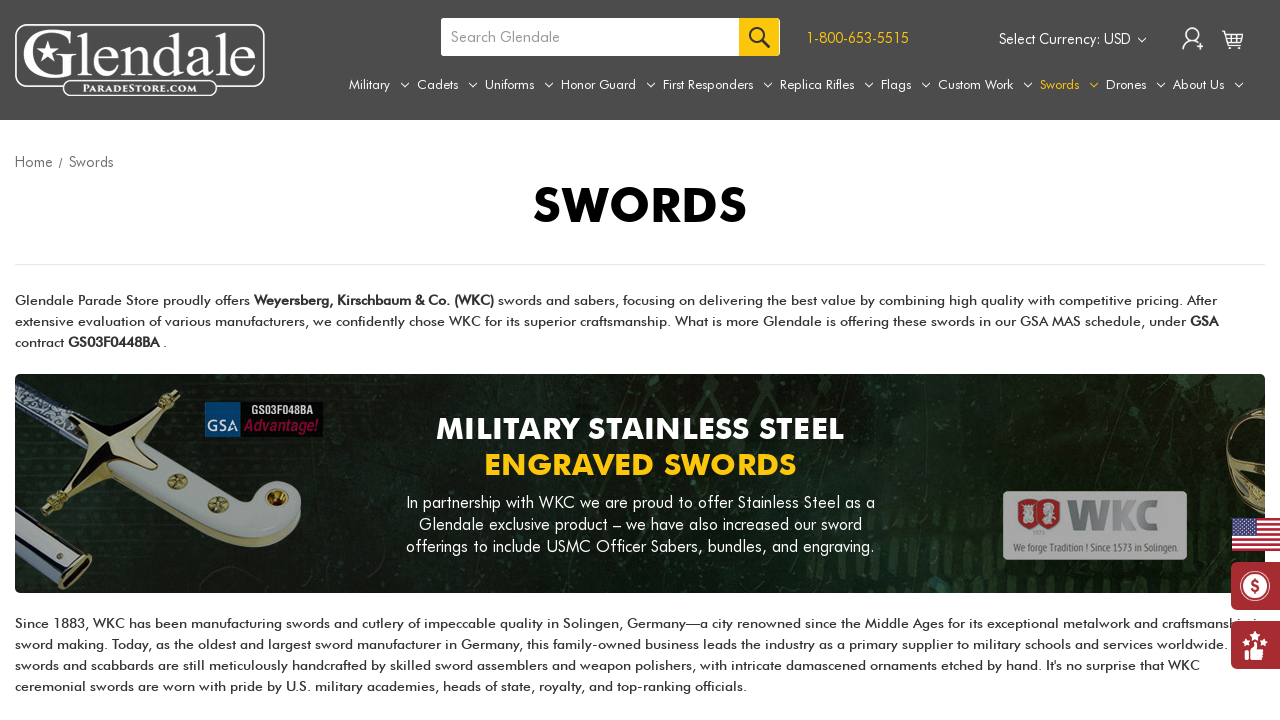

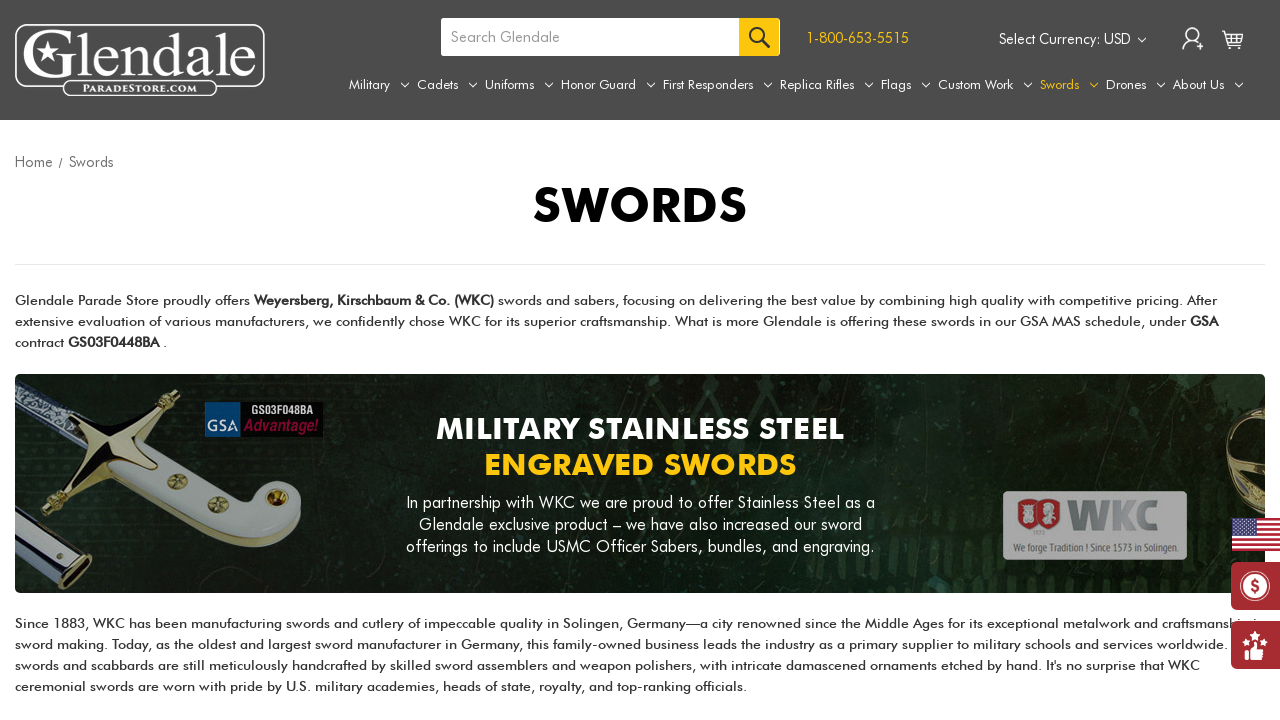